Tests a QA practice form by filling in login, password, database, and host fields, submitting the form, accepting an alert, then clearing the fields and refilling them with different values before submitting again.

Starting URL: https://erikdark.github.io/dovod_repo_QA_form/

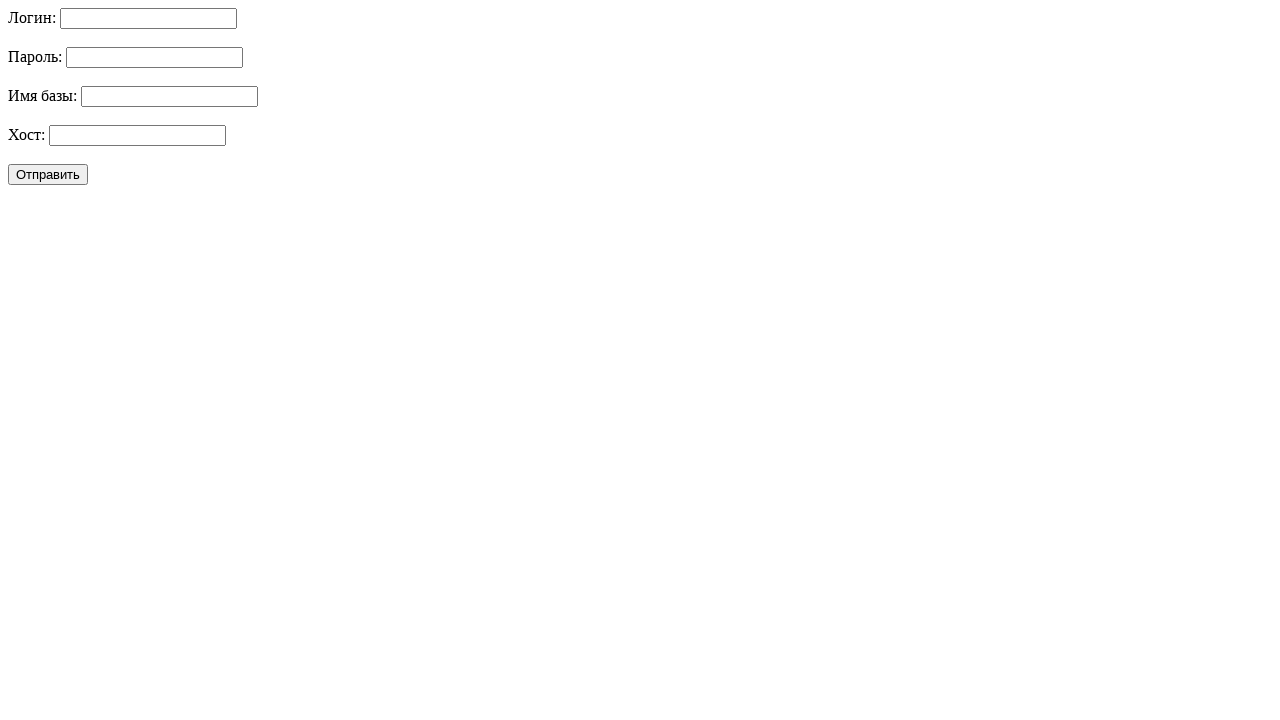

Filled login field with 'admin123' on #login
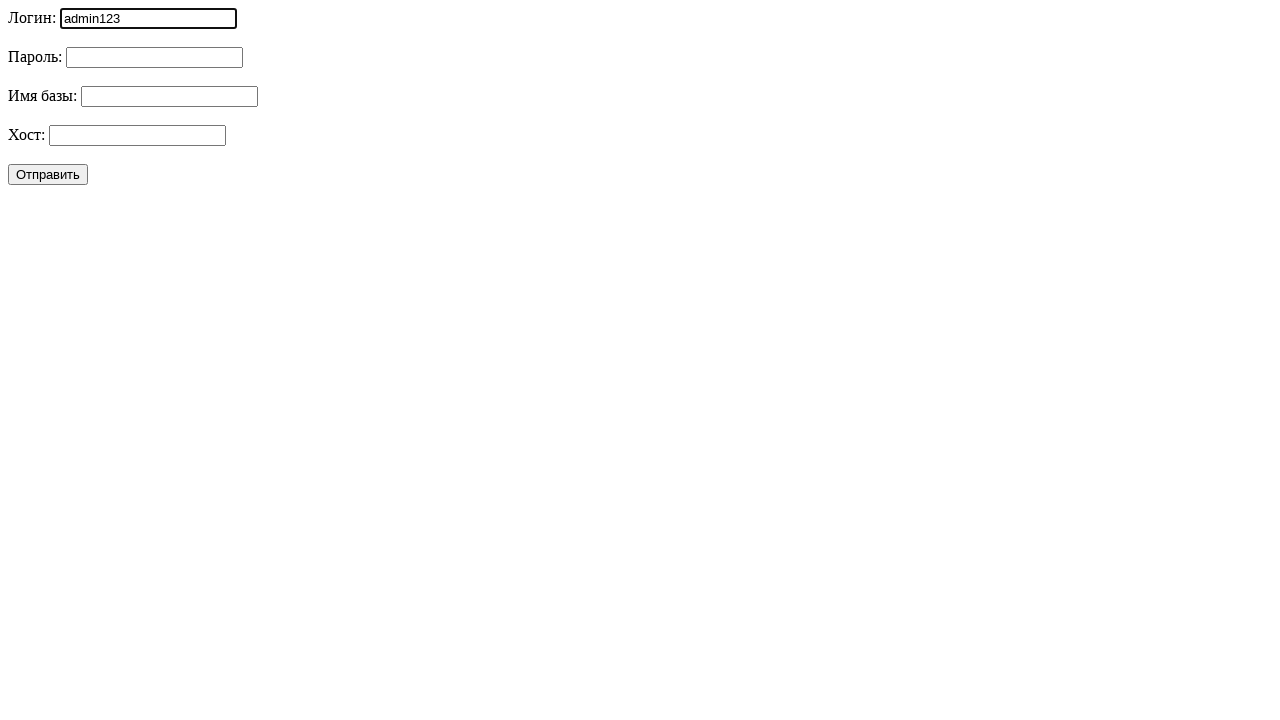

Filled password field with 'password123' on #password
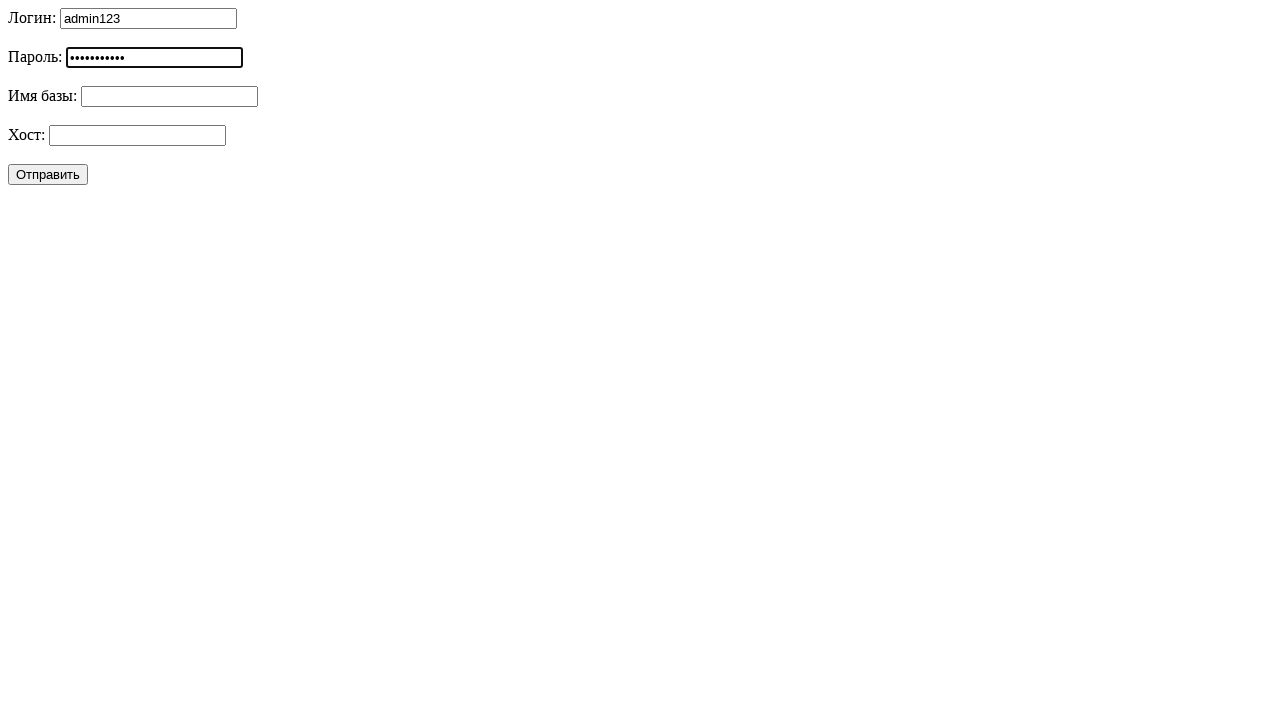

Filled database field with 'bd_dovod' on #database
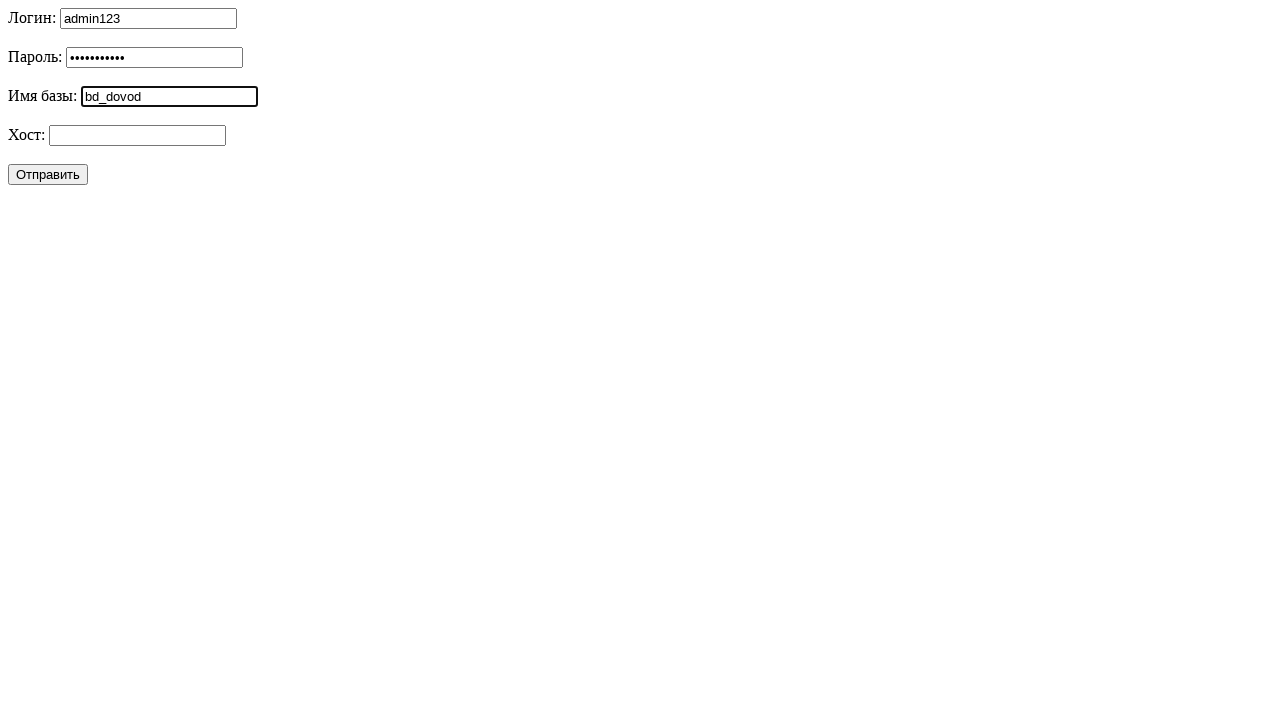

Filled host field with 'localhost' on #host
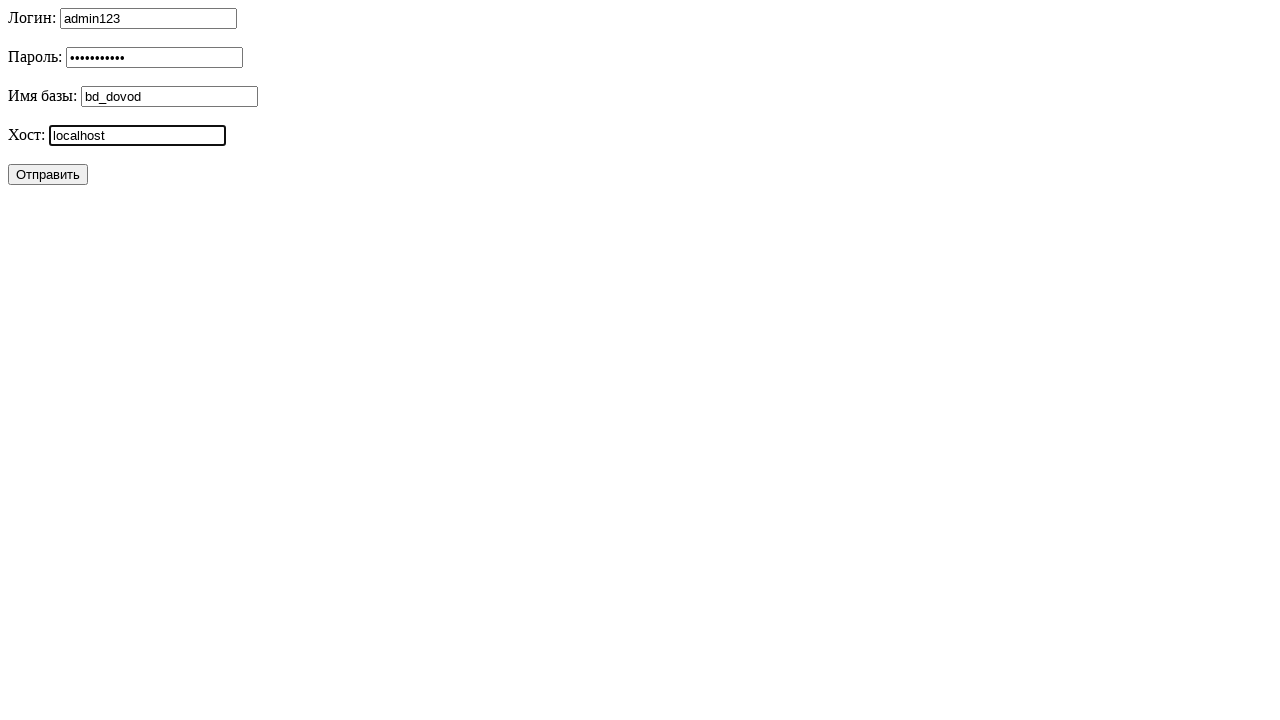

Clicked submit button to submit form with initial values at (48, 174) on button[type='submit']
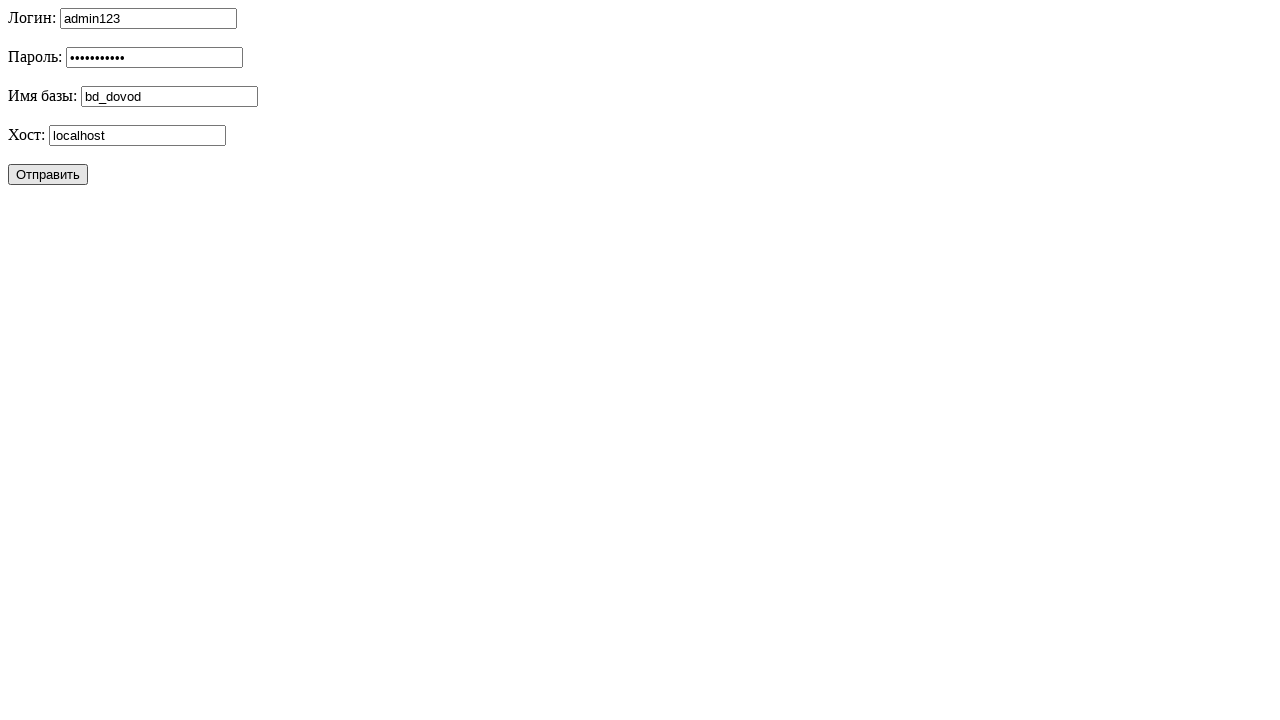

Set up dialog handler to accept alerts
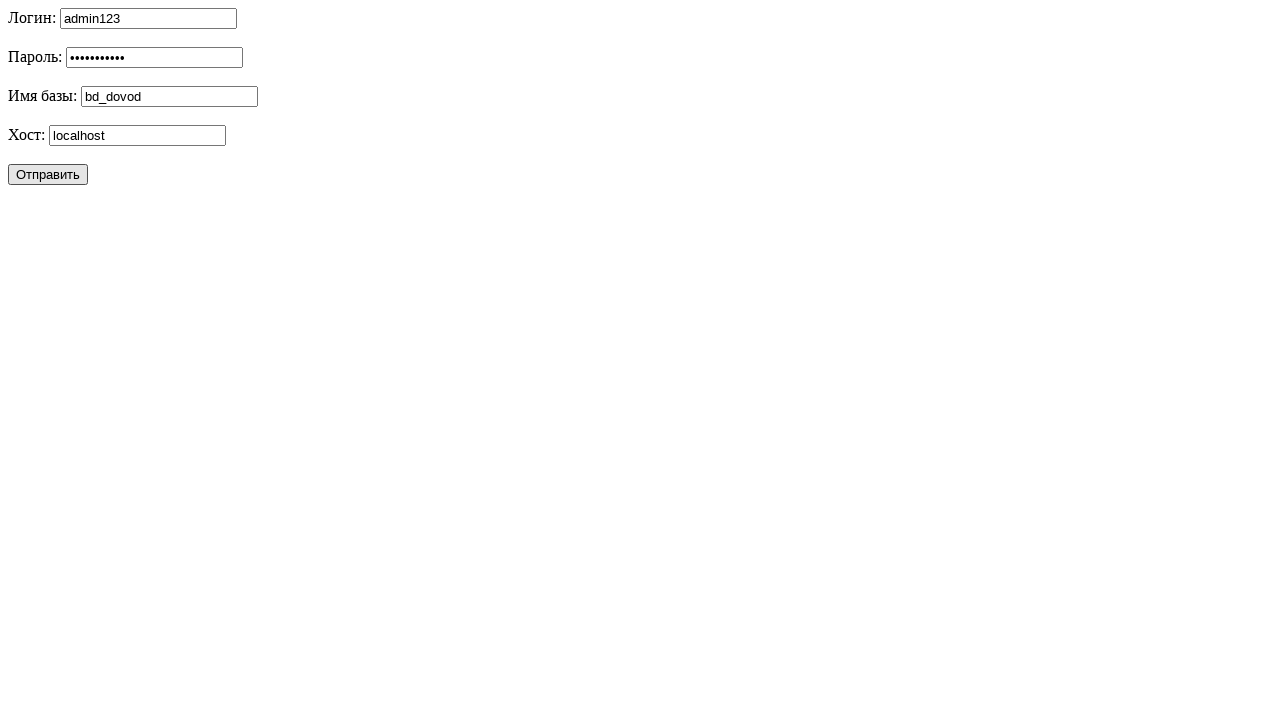

Waited 500ms for alert to be processed
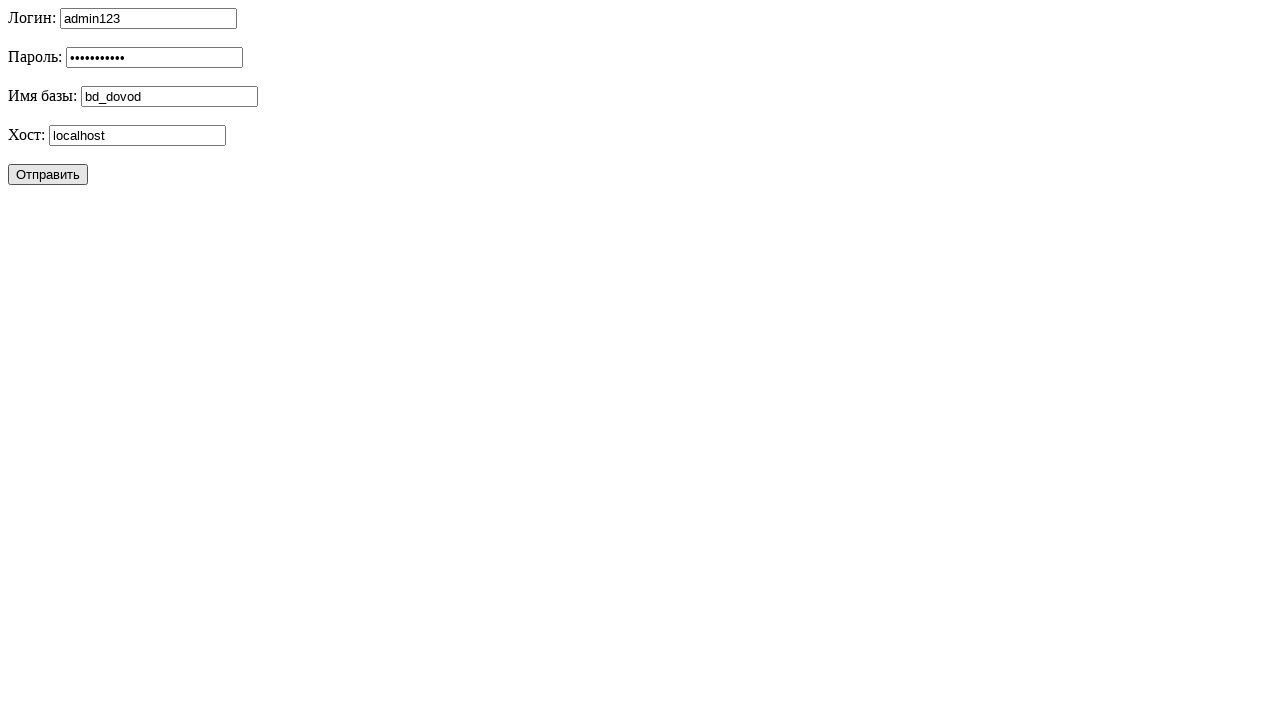

Cleared login field on #login
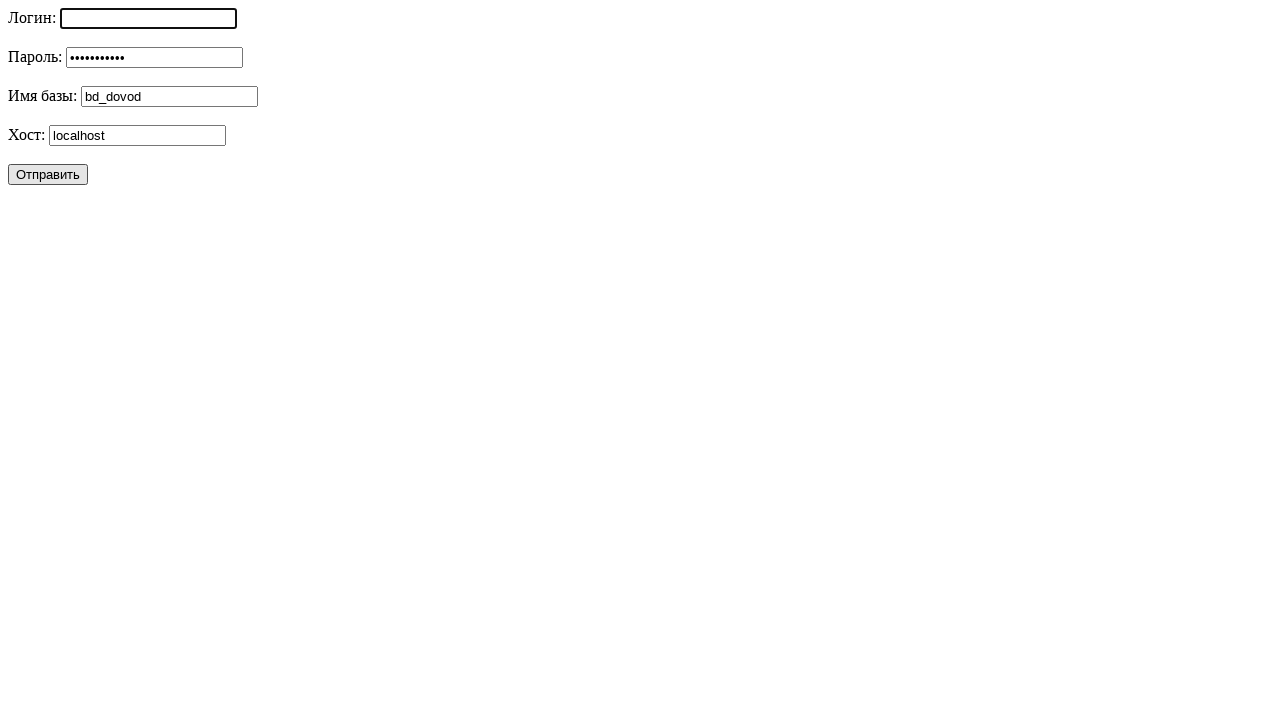

Cleared password field on #password
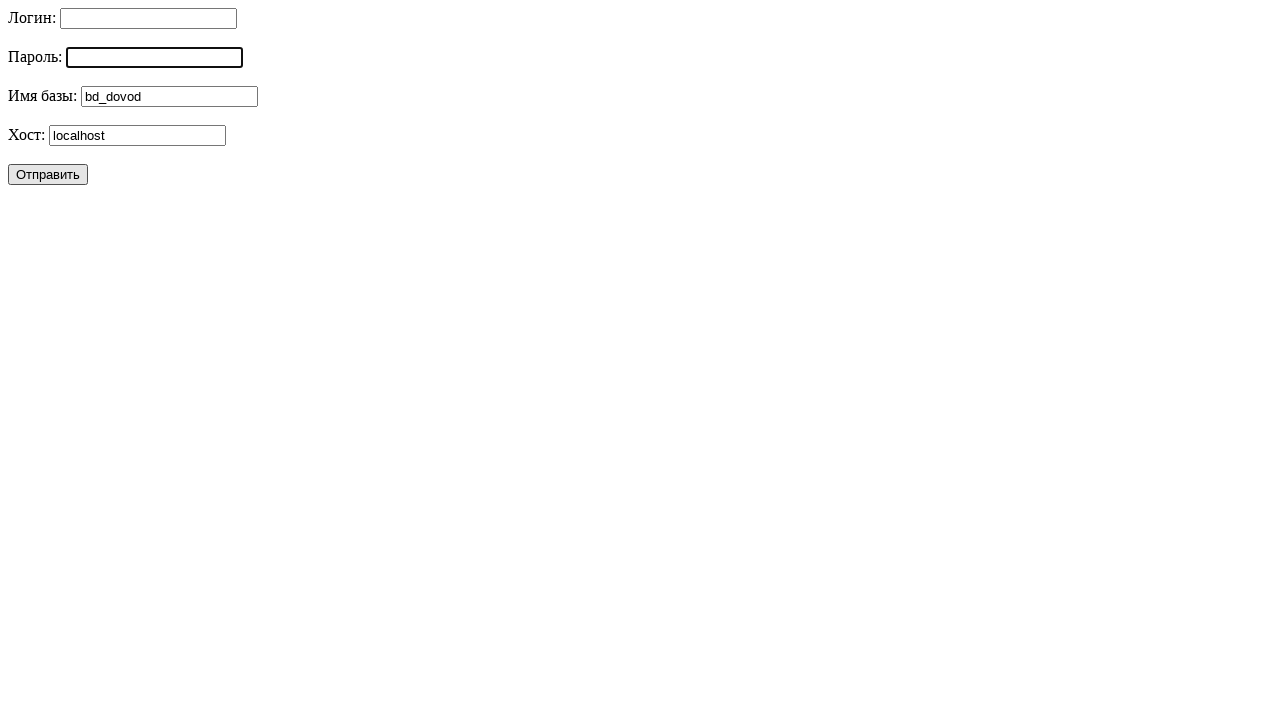

Cleared database field on #database
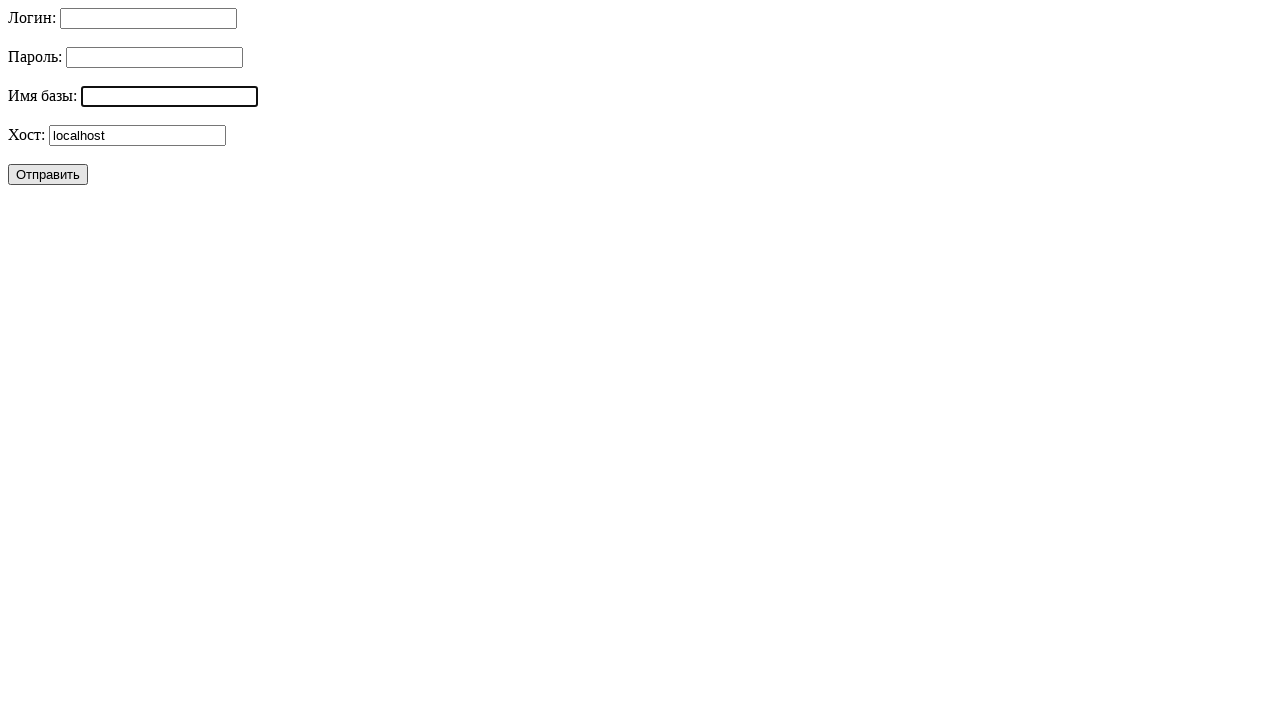

Cleared host field on #host
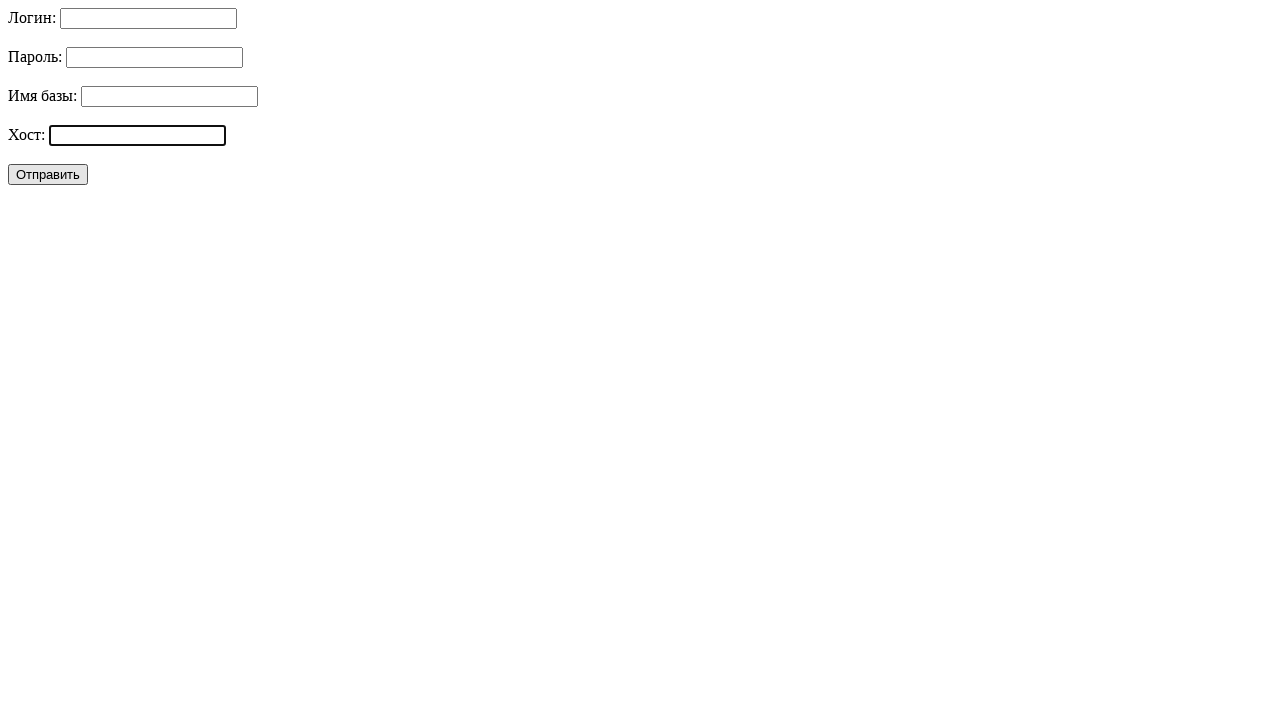

Filled host field with 'tsohlacol' on #host
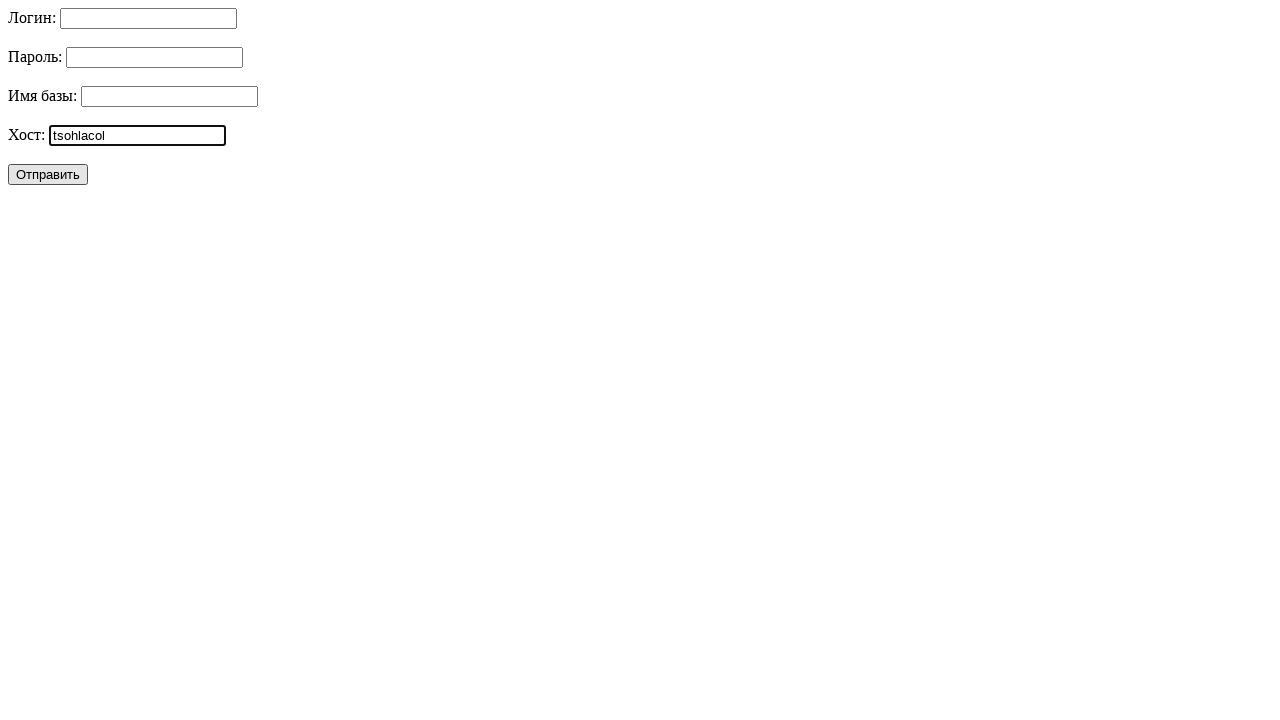

Filled database field with 'dovod_db' on #database
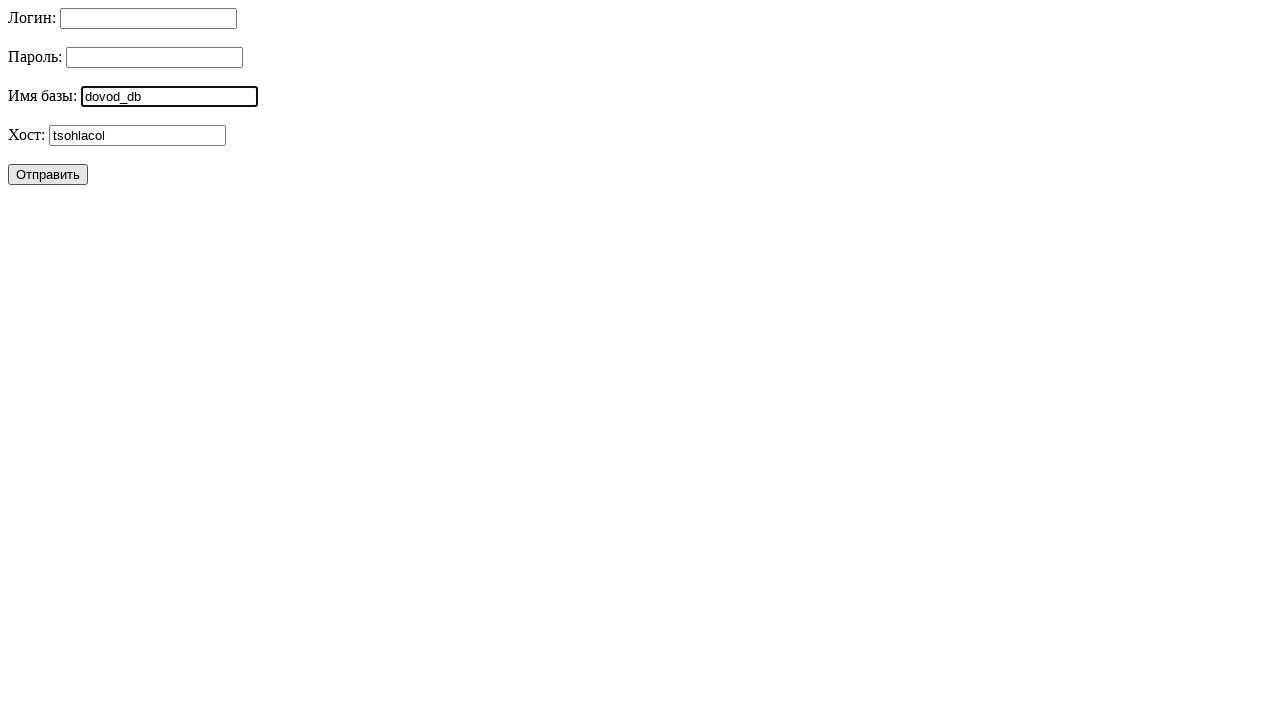

Filled password field with '321drowssap' on #password
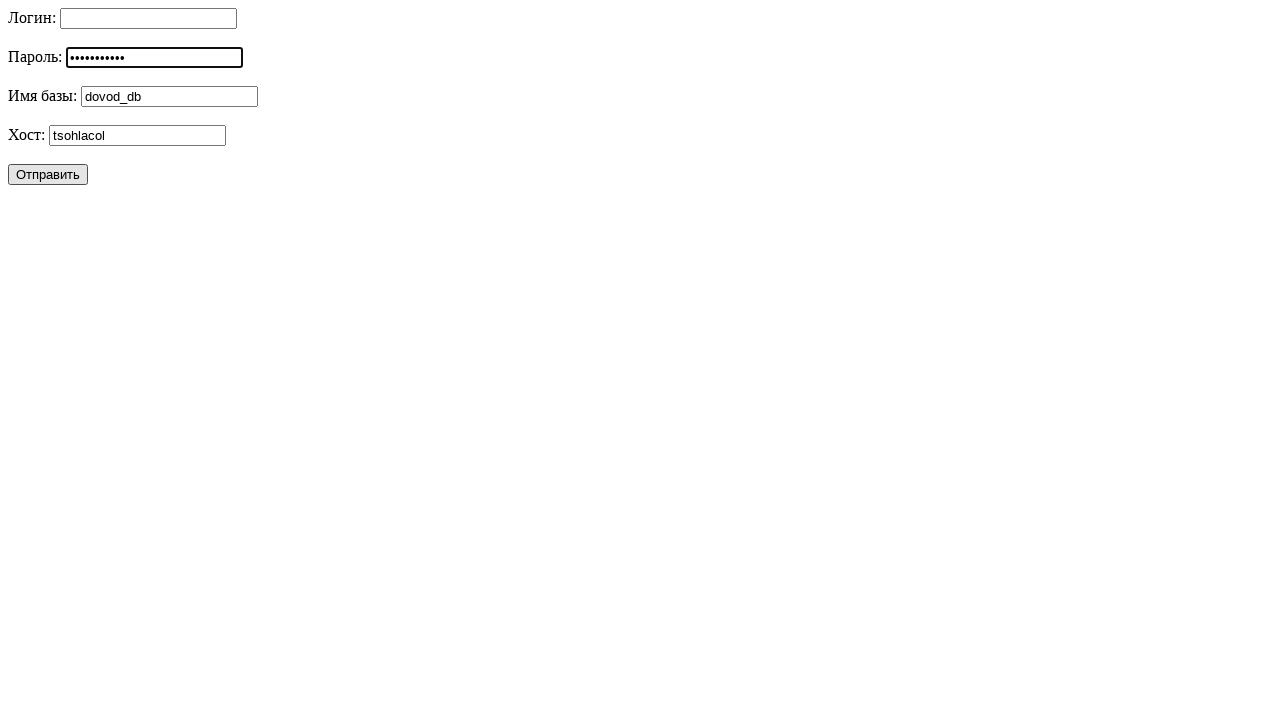

Filled login field with '321nimda' on #login
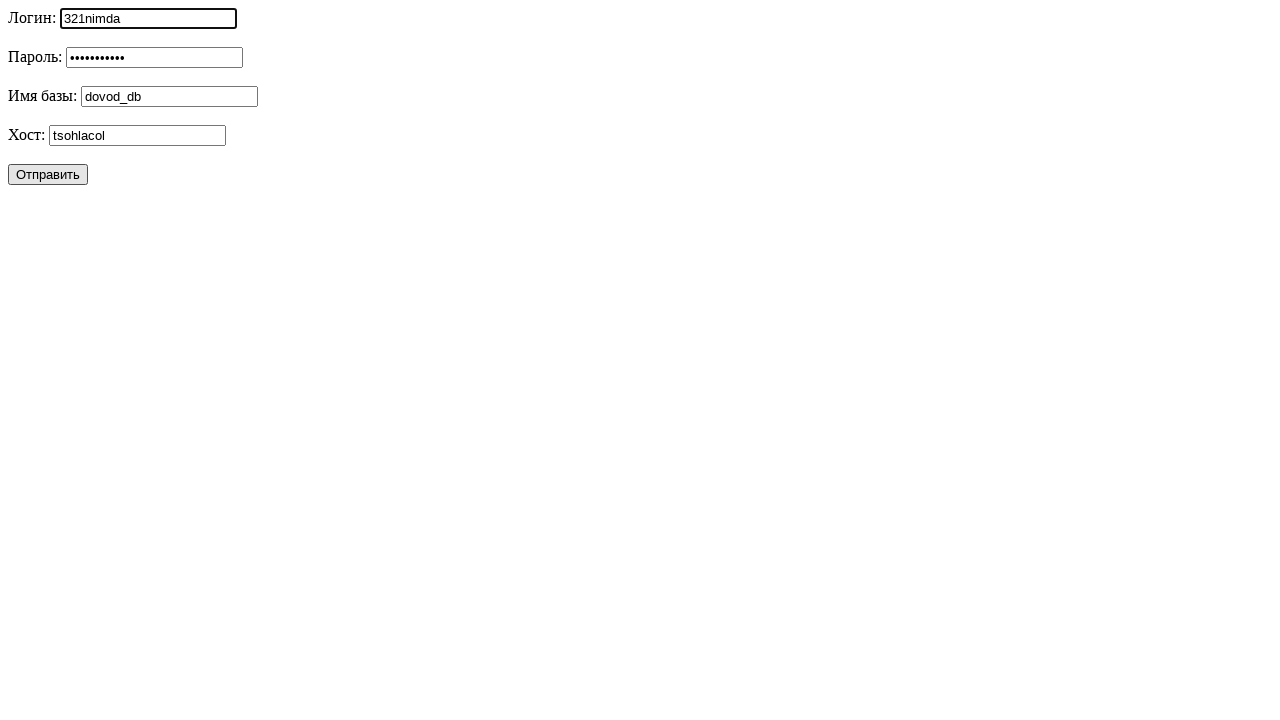

Clicked submit button to submit form with new values at (48, 174) on button[type='submit']
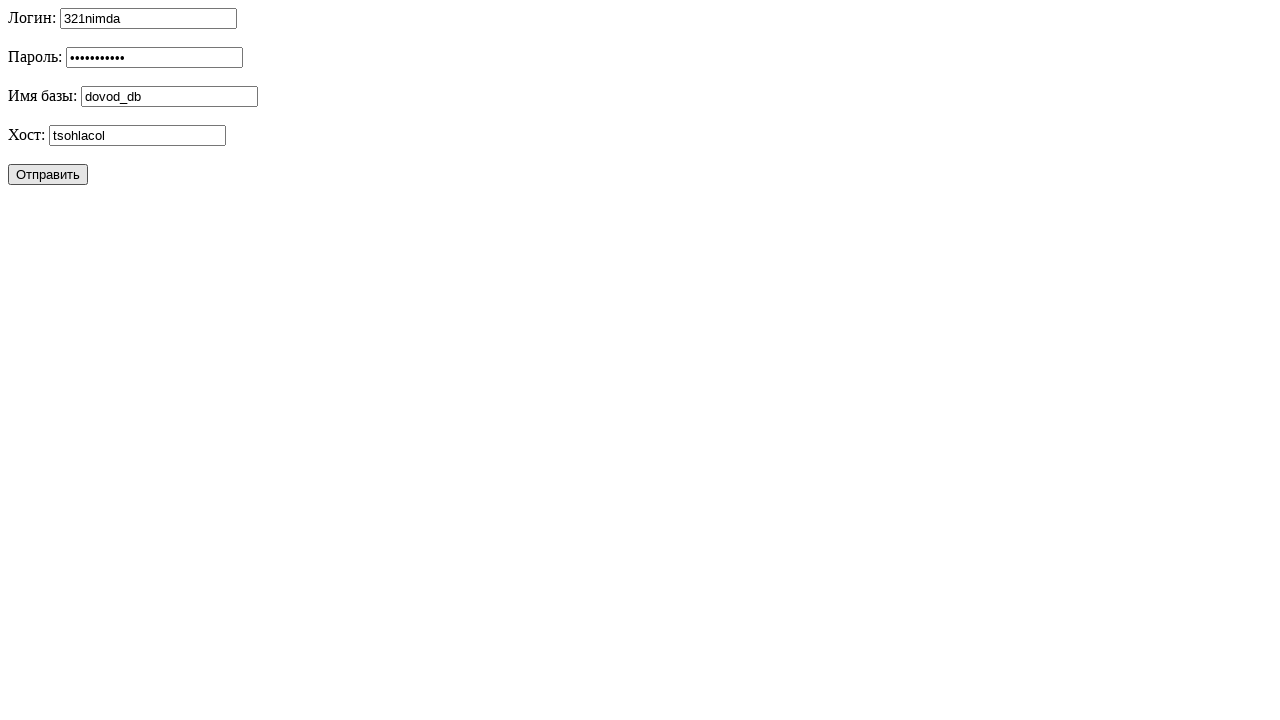

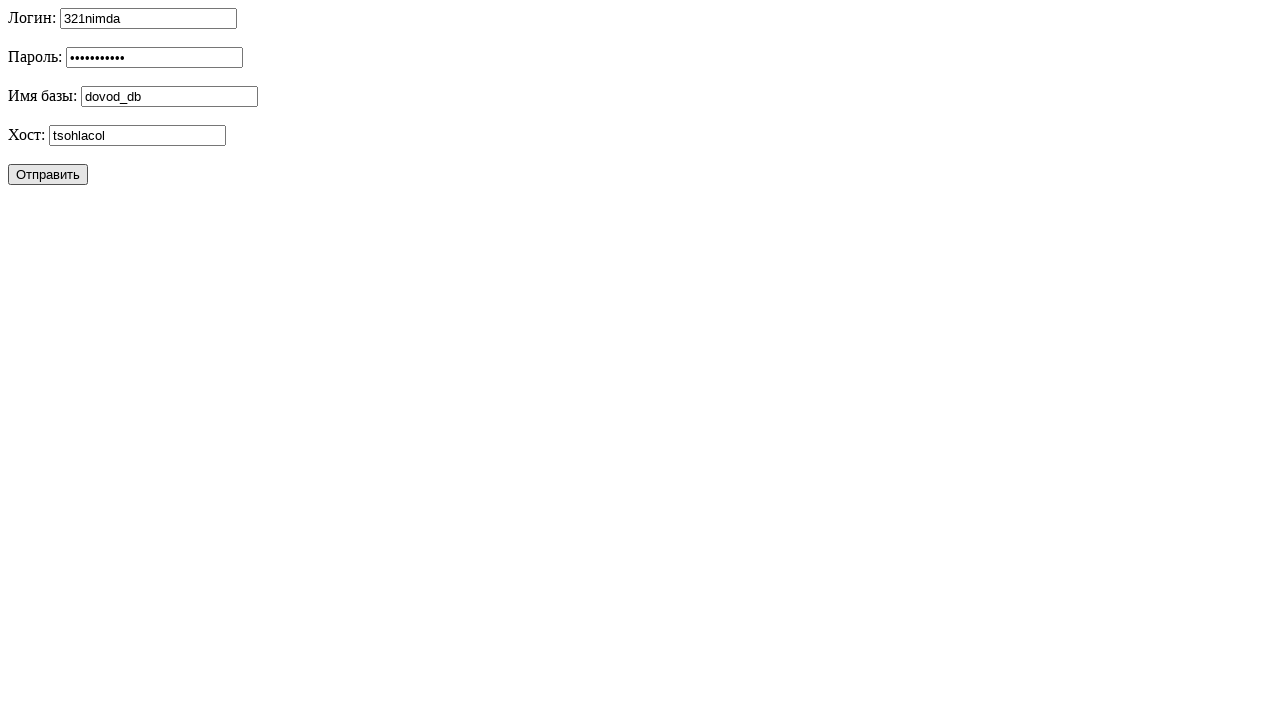